Navigates to the login page and verifies the h2 heading text is 'Login Page'

Starting URL: https://the-internet.herokuapp.com/

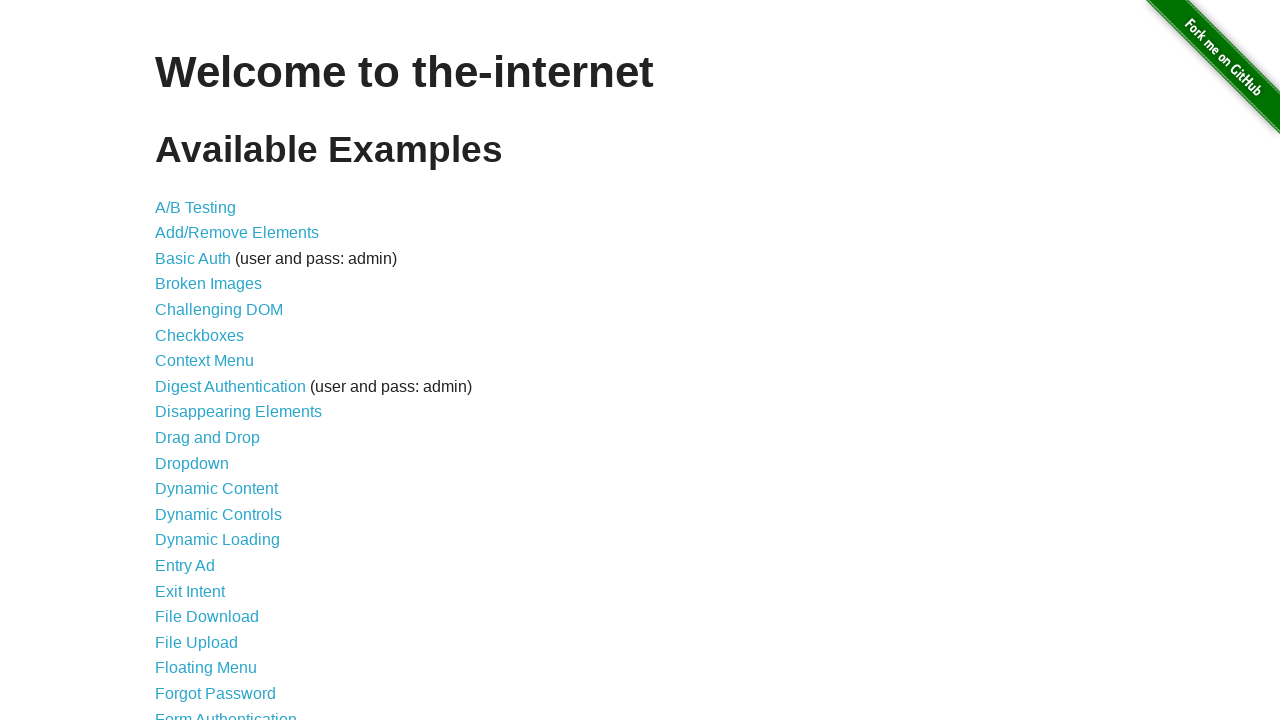

Clicked on Form Authentication link at (226, 712) on xpath=//*[@id="content"]/ul/li[21]/a
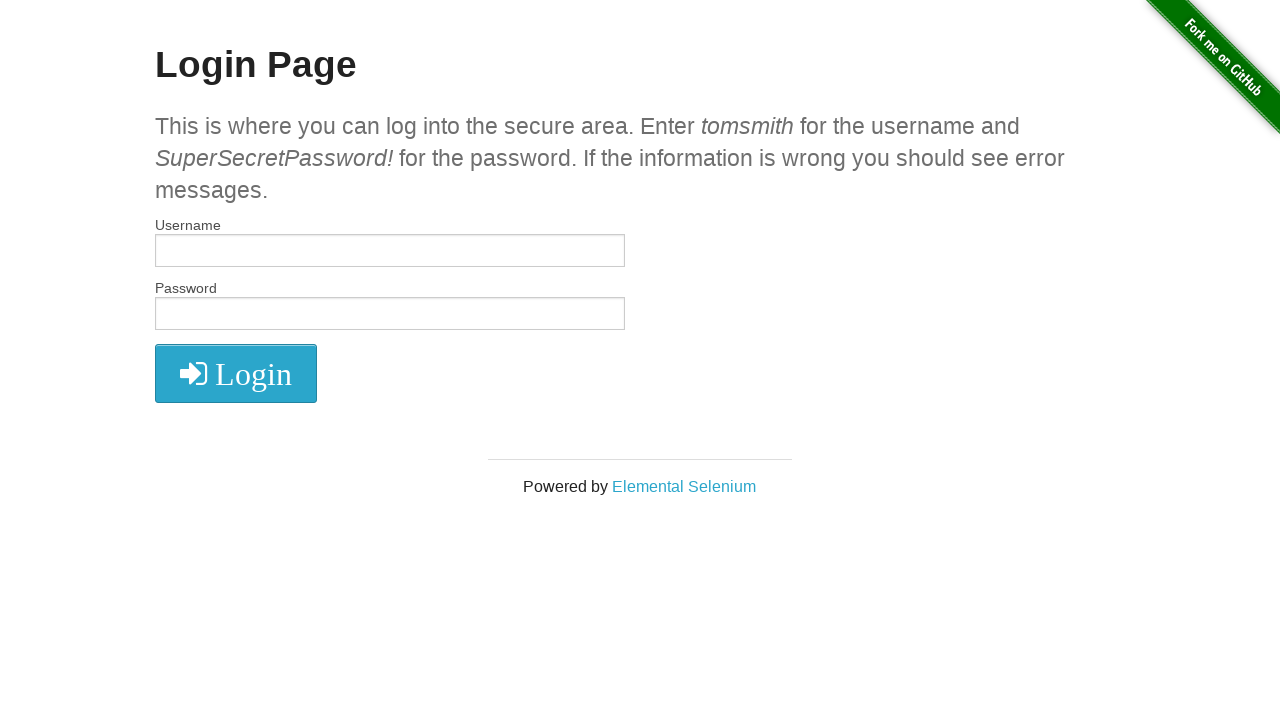

Located h2 element
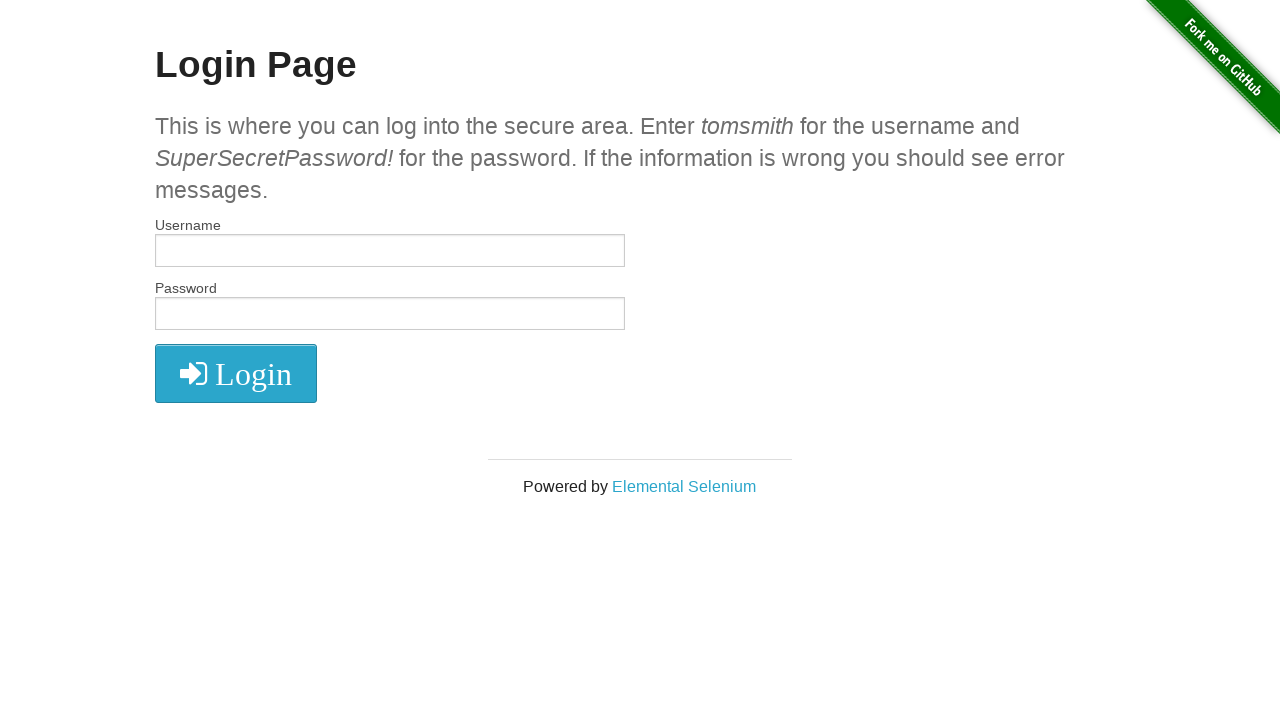

Verified h2 heading text is 'Login Page'
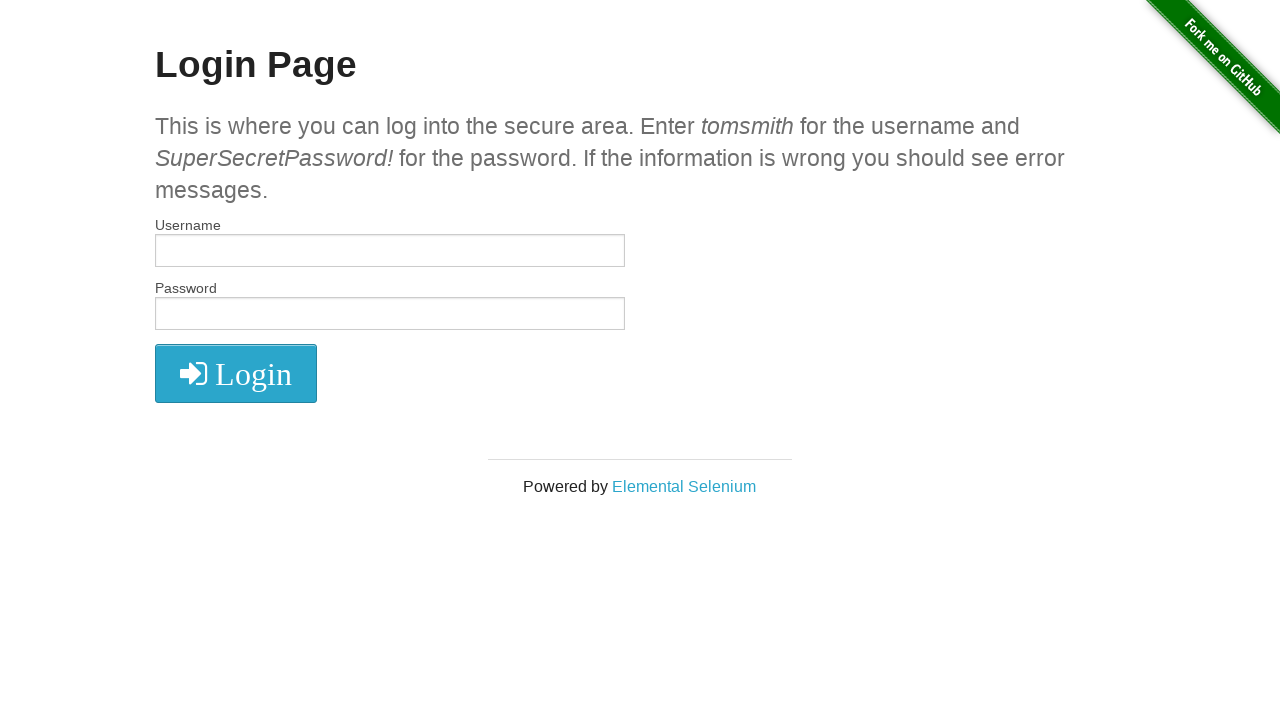

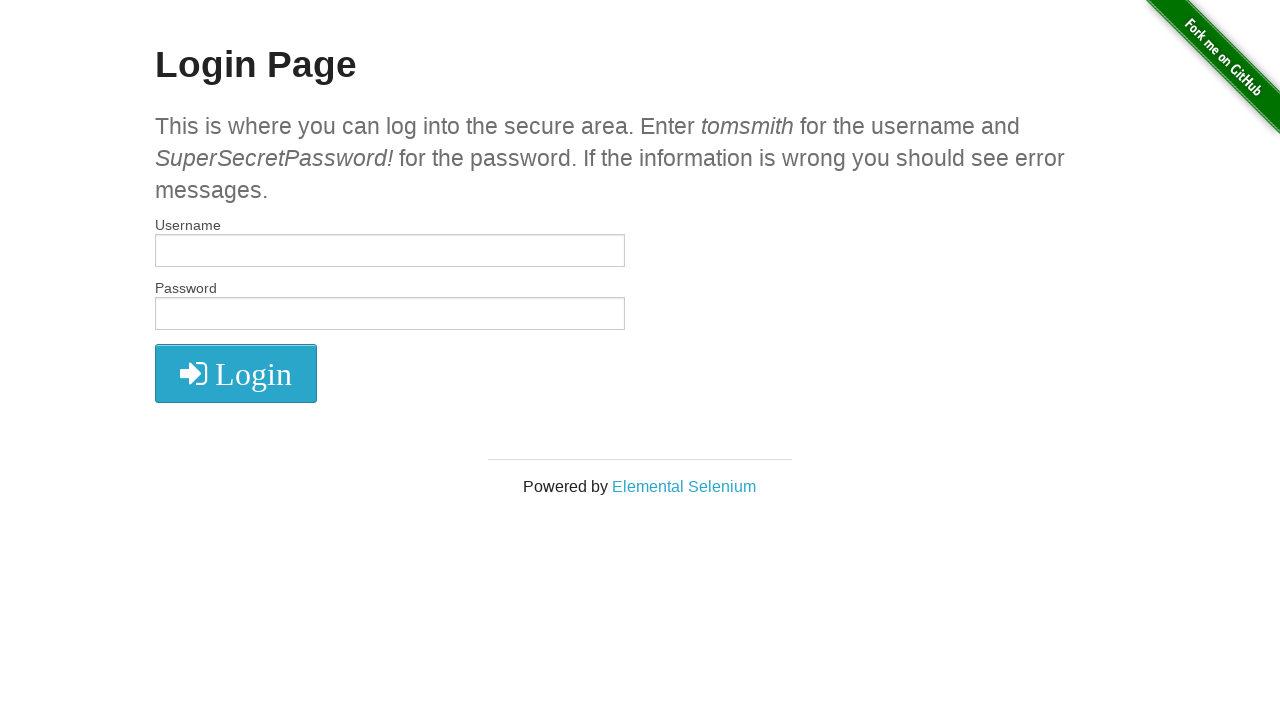